Tests JavaScript alert handling functionality including accepting alerts, dismissing alerts, and sending text to prompt alerts on a demo automation testing site.

Starting URL: https://demo.automationtesting.in/Alerts.html

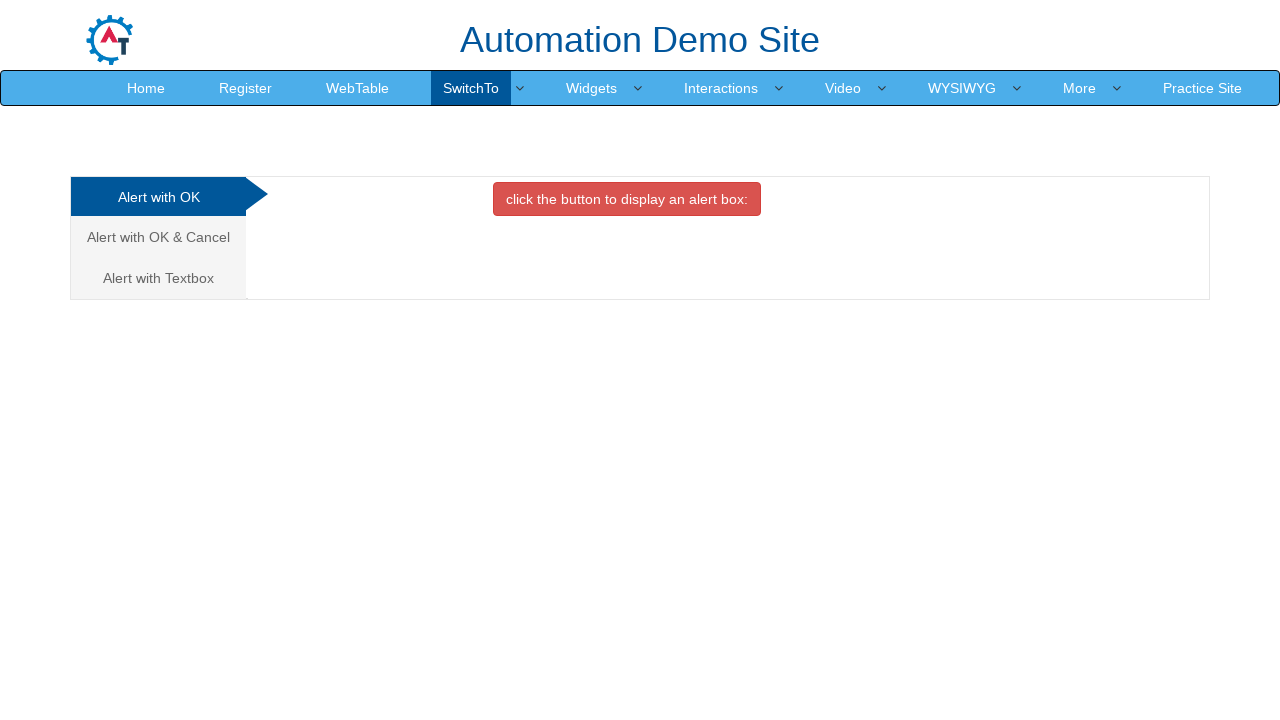

Clicked the first alert button to trigger a simple alert at (627, 199) on button.btn.btn-danger
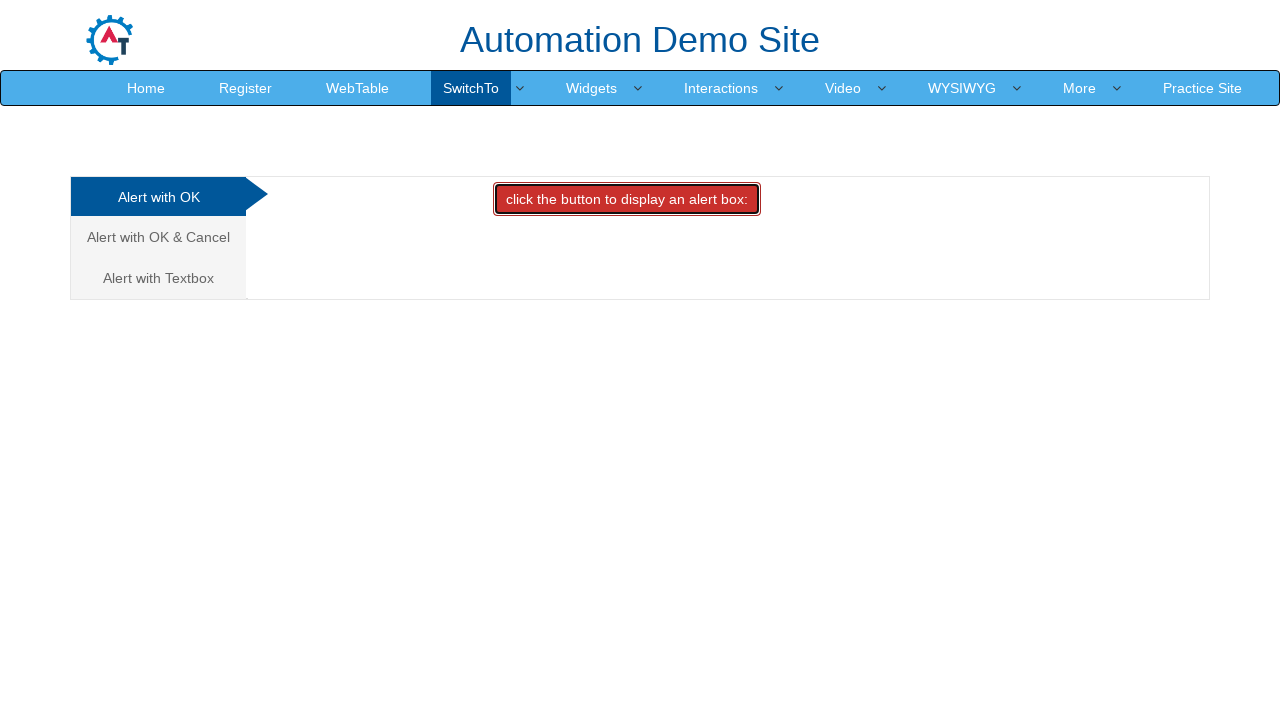

Set up dialog handler to accept the simple alert
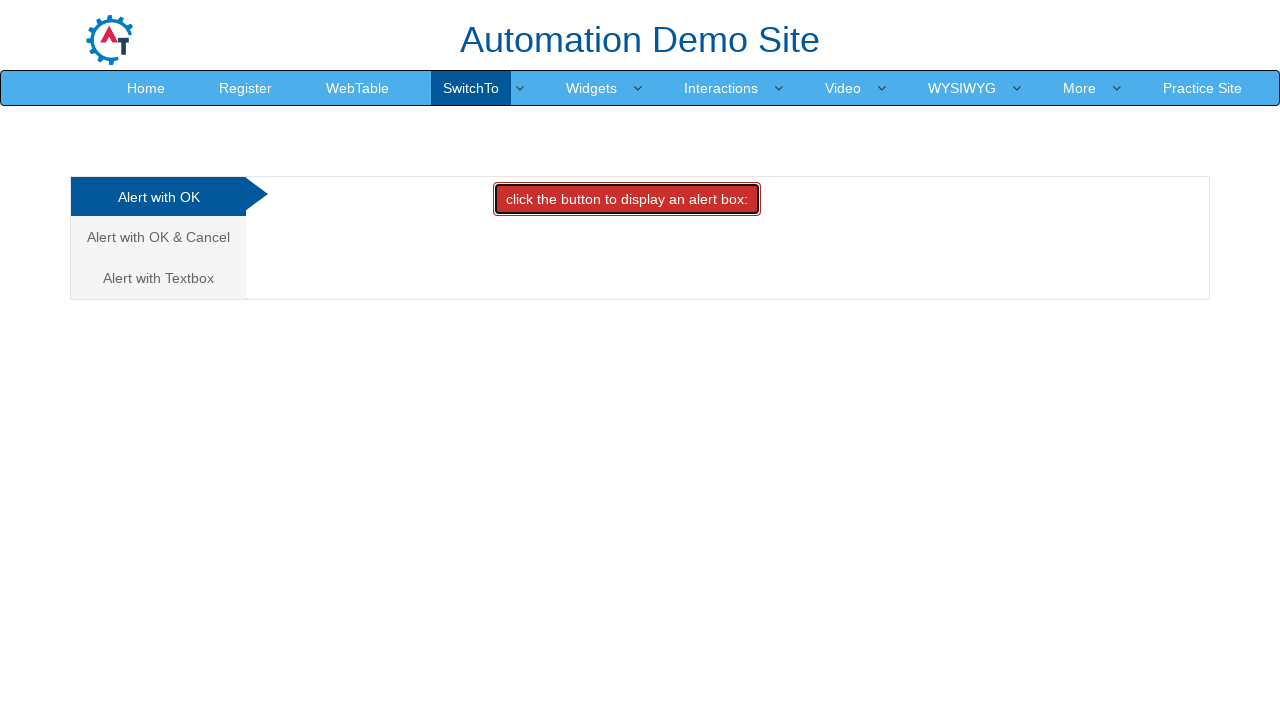

Waited 1000ms for alert to be processed
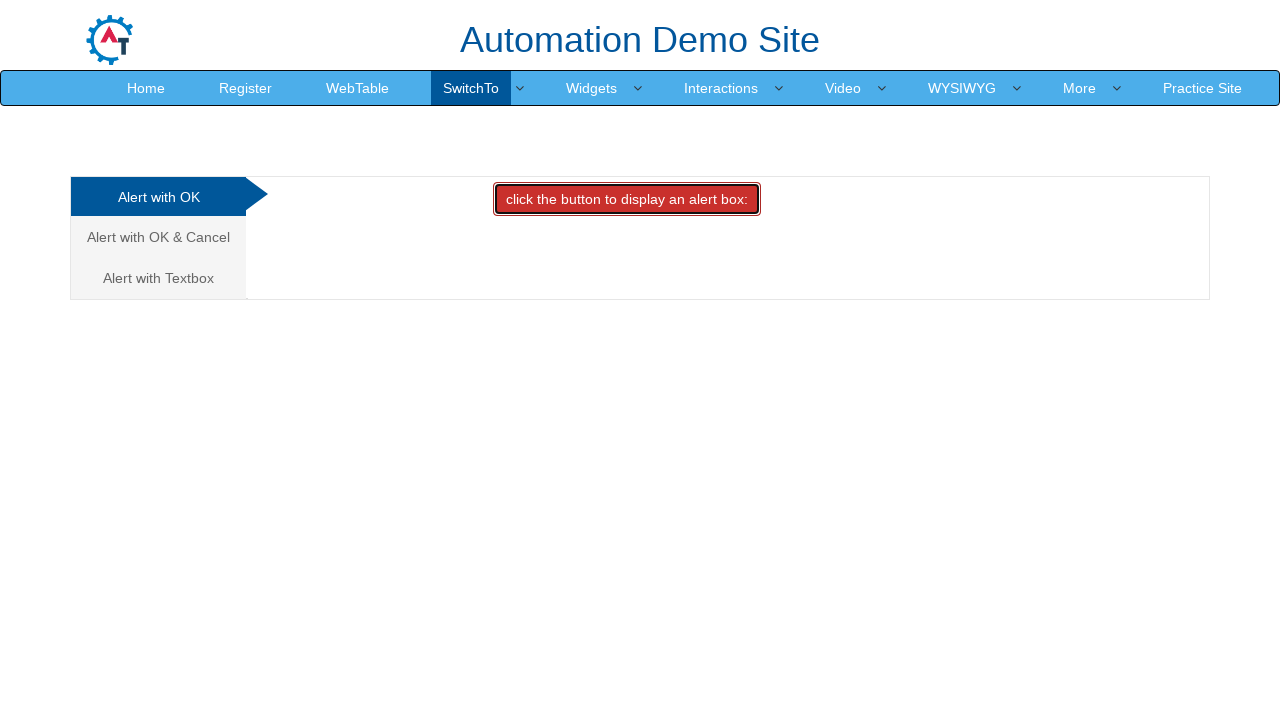

Clicked on the second tab for confirm alert test at (158, 237) on (//a[@class='analystic'])[2]
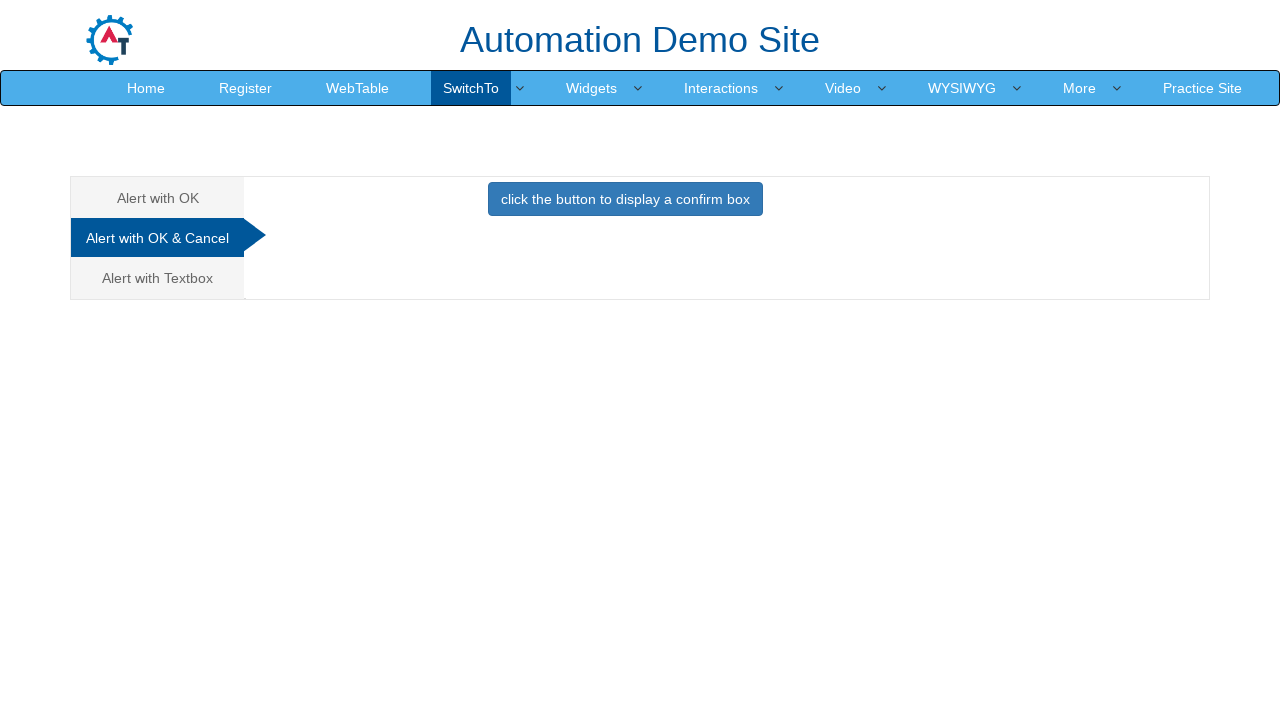

Clicked the confirm alert button at (625, 199) on button.btn.btn-primary
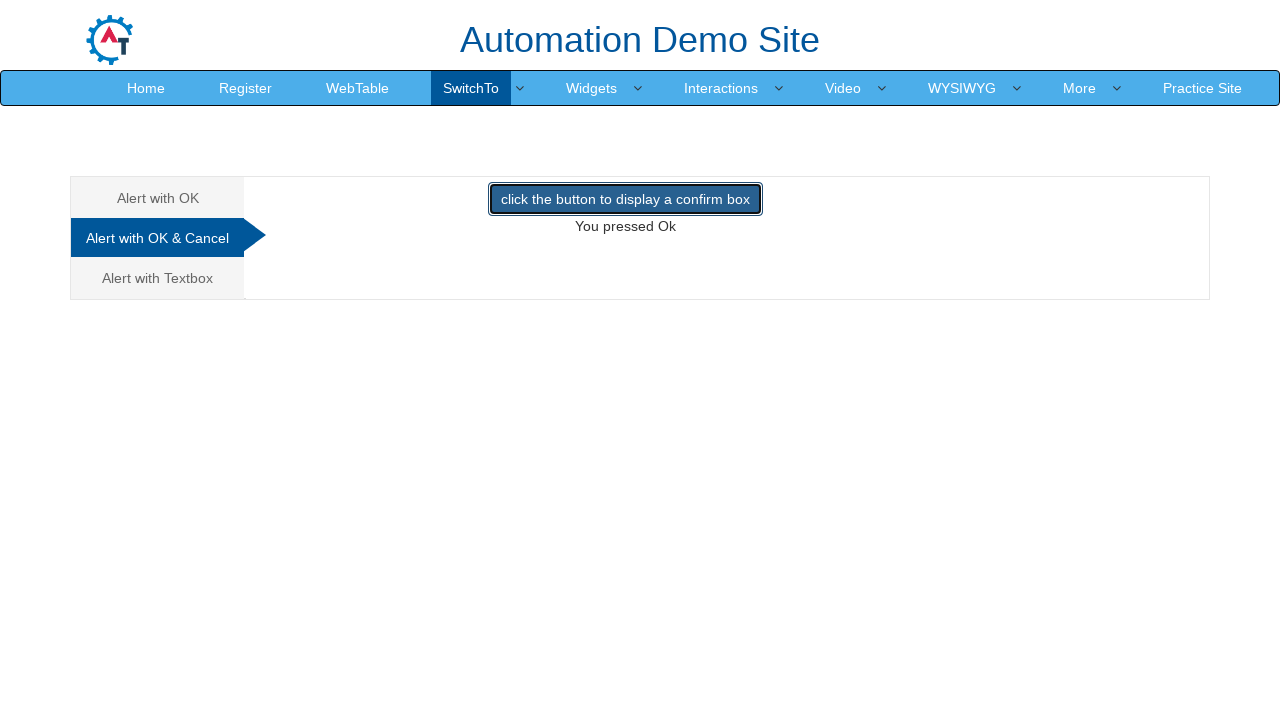

Waited 1000ms for confirm alert to appear
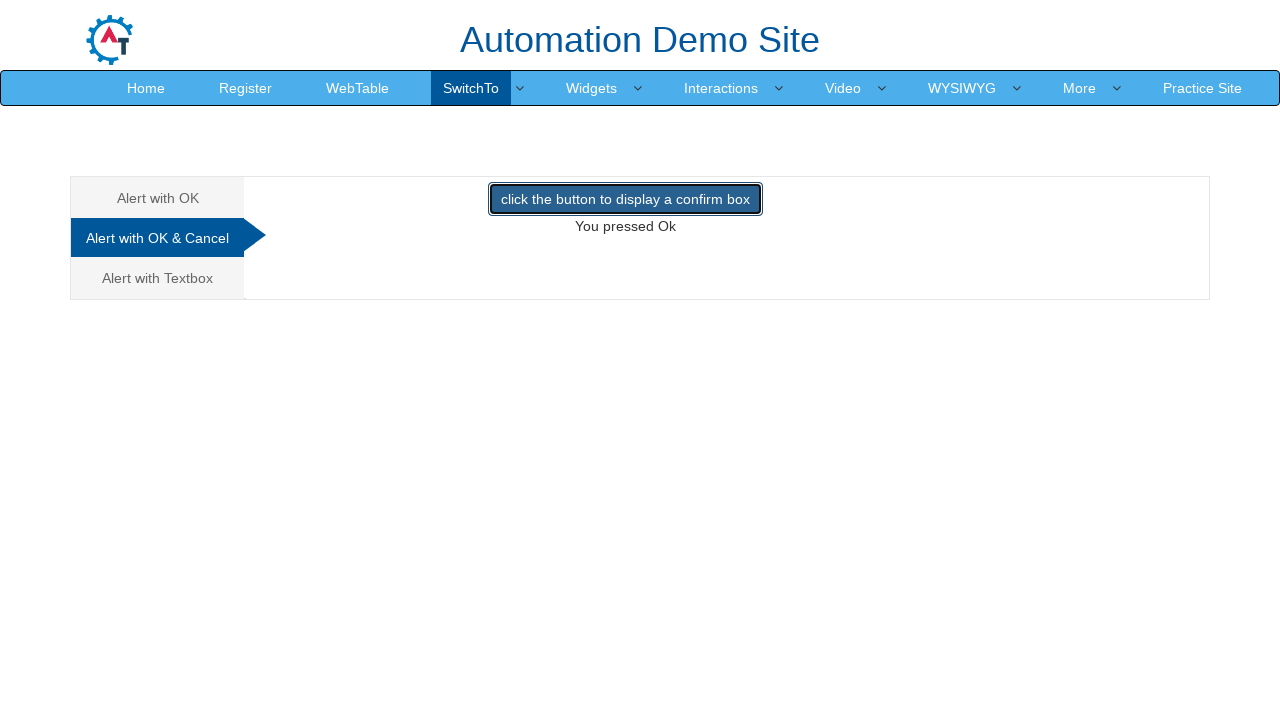

Set up dialog handler to dismiss the confirm alert
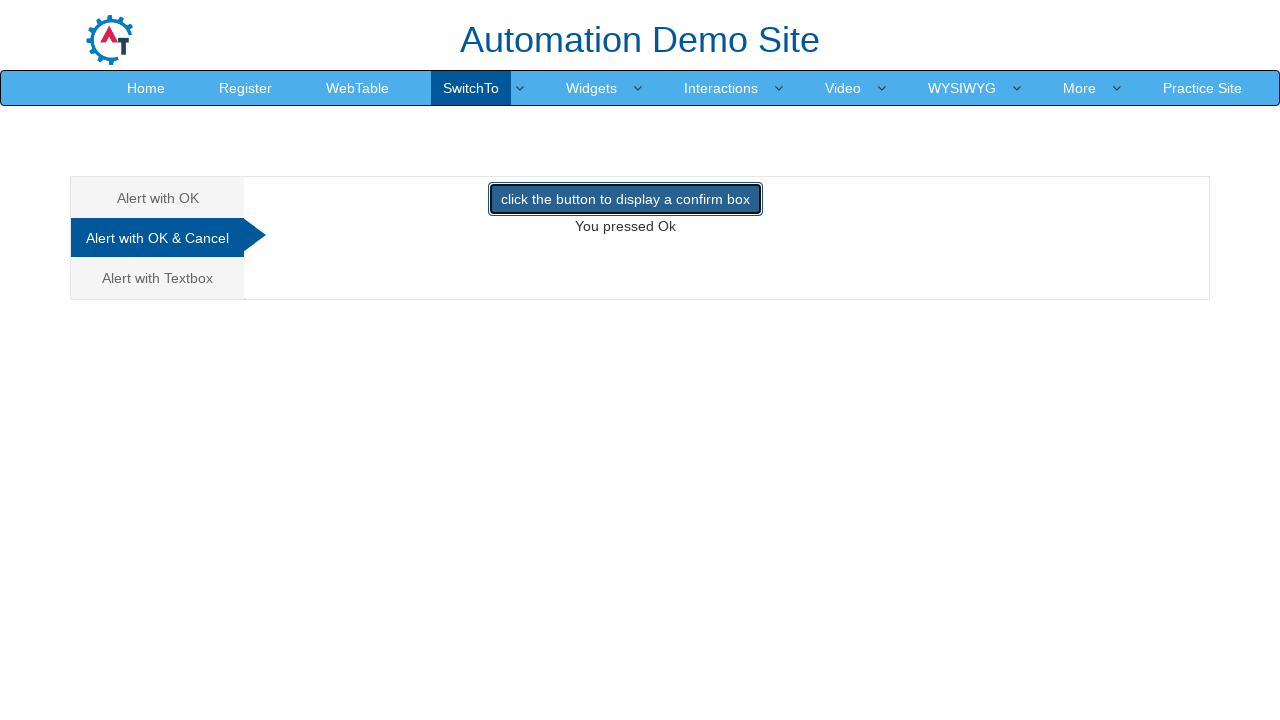

Waited 1000ms for alert dismissal to be processed
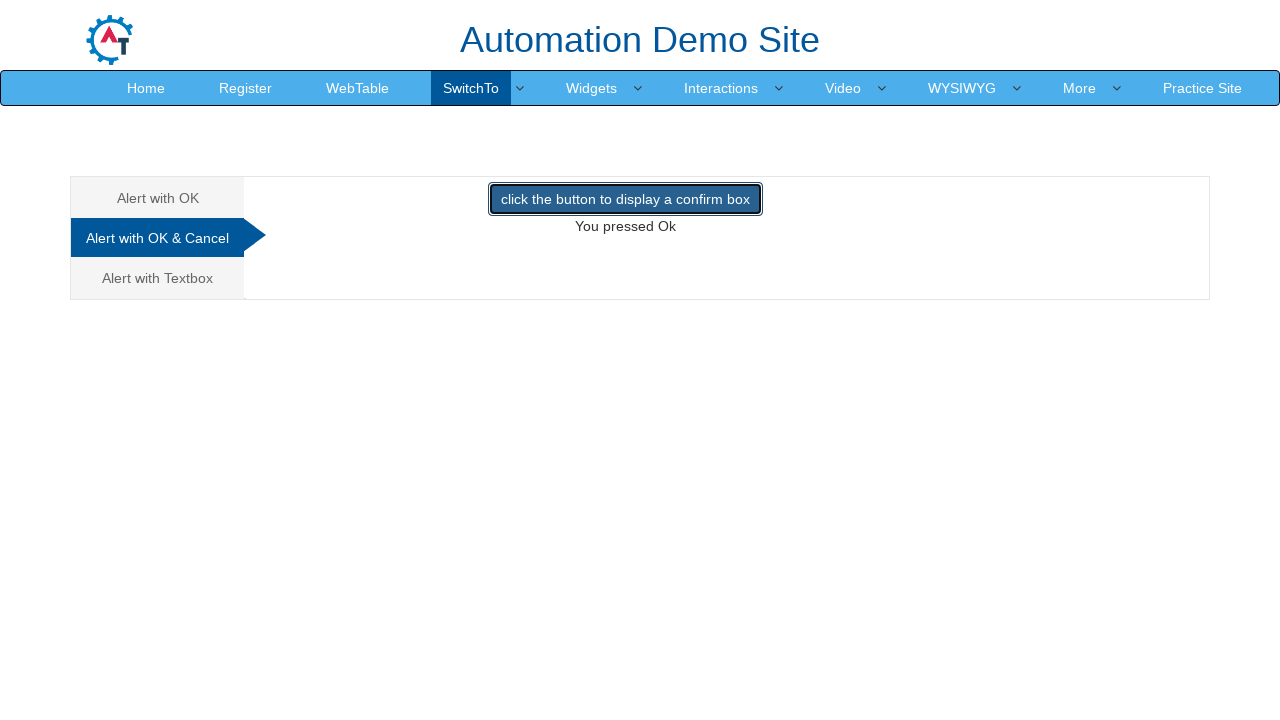

Clicked on the third tab for prompt alert test at (158, 278) on (//a[@class='analystic'])[3]
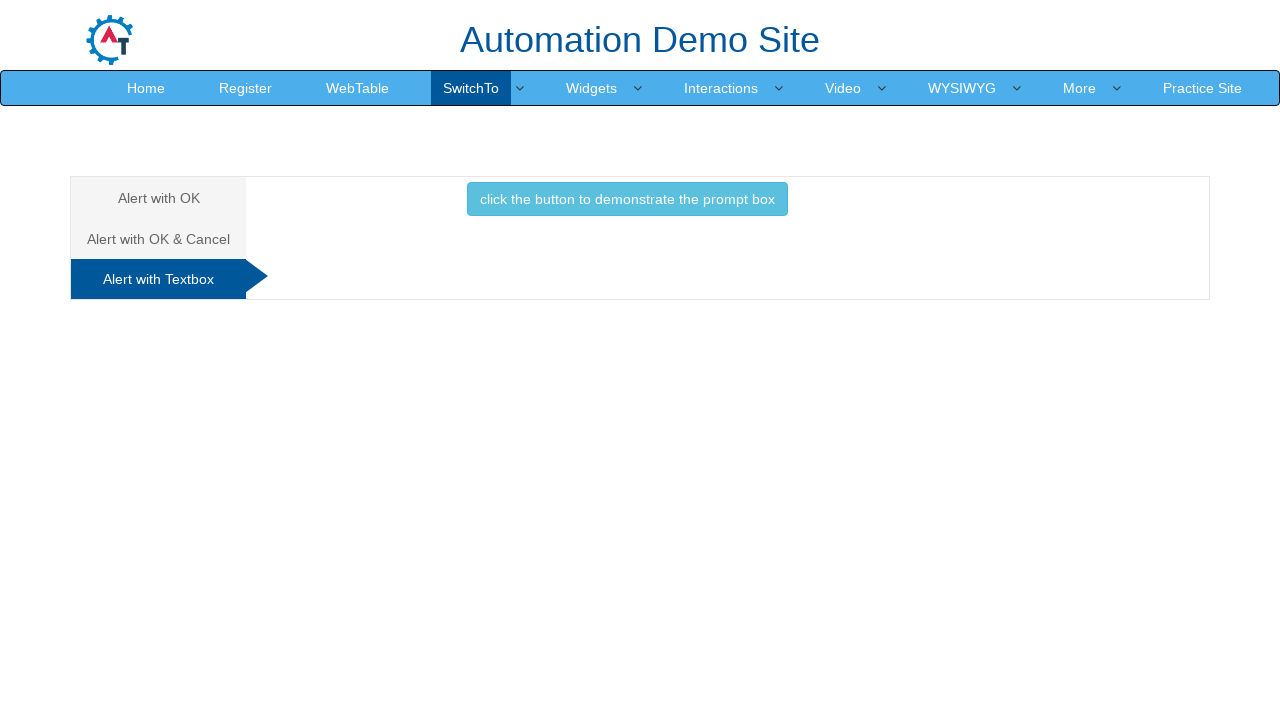

Clicked the prompt alert button at (627, 199) on button.btn.btn-info
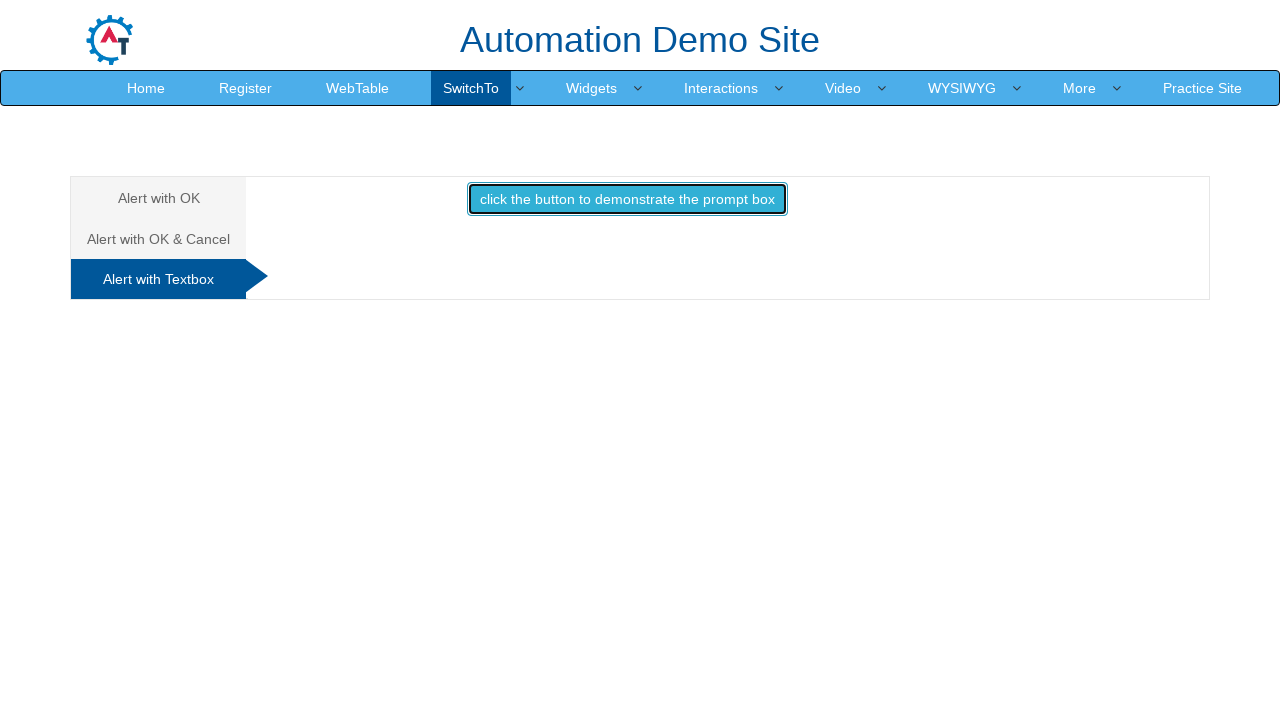

Waited 1000ms for prompt alert to appear
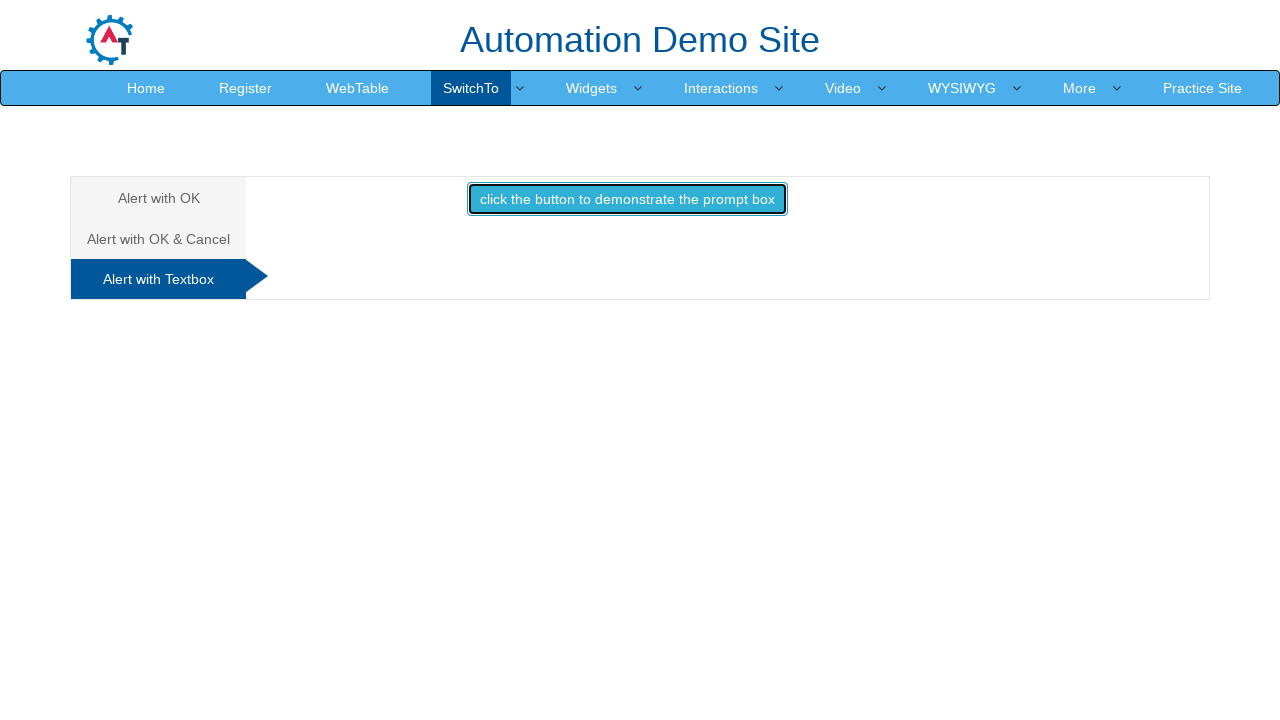

Set up dialog handler to enter text 'bhuvi' in prompt alert and accept
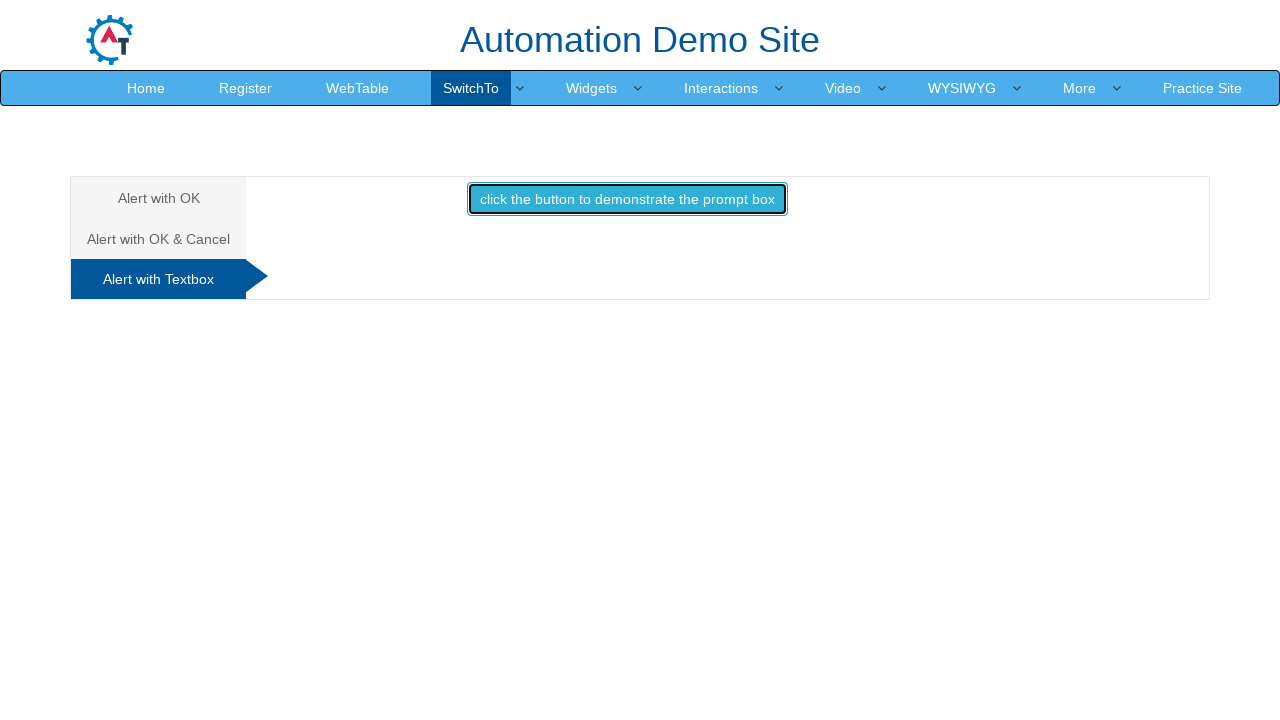

Waited 1000ms for prompt alert to be processed with text input
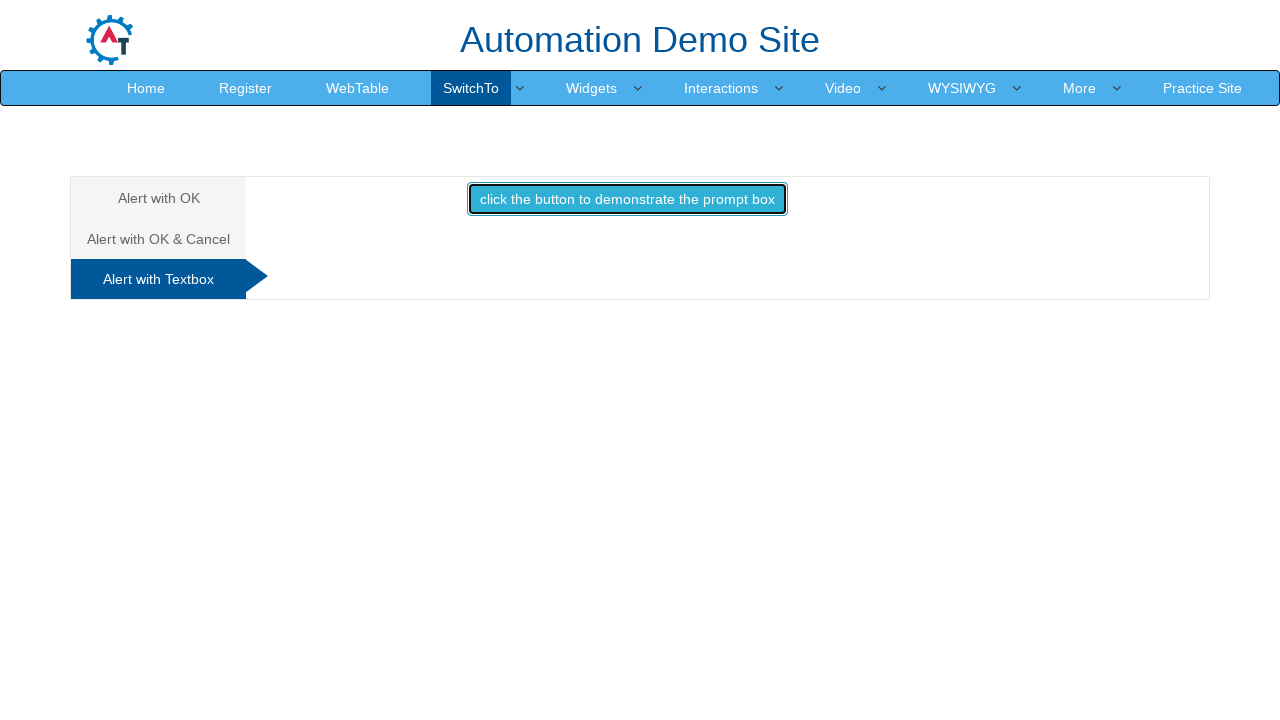

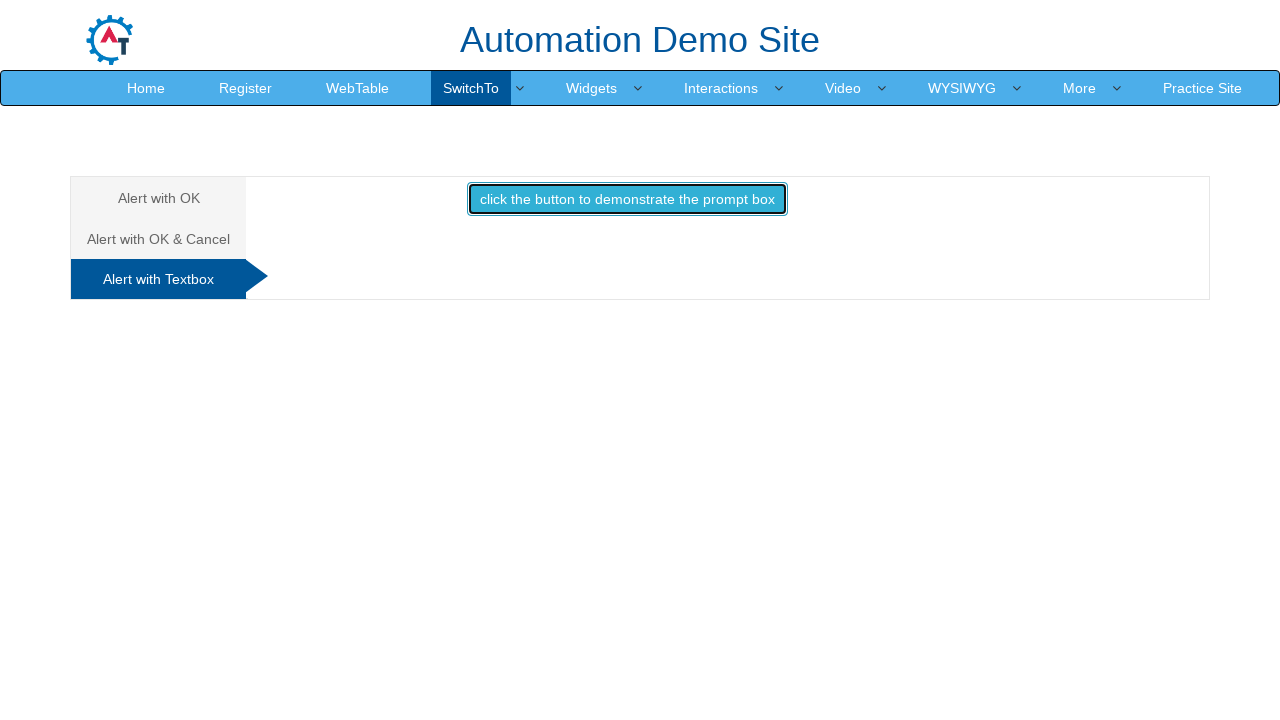